Tests drag and drop functionality on jQueryUI's droppable demo page by dragging an element into a drop target within an iframe

Starting URL: https://jqueryui.com/droppable/

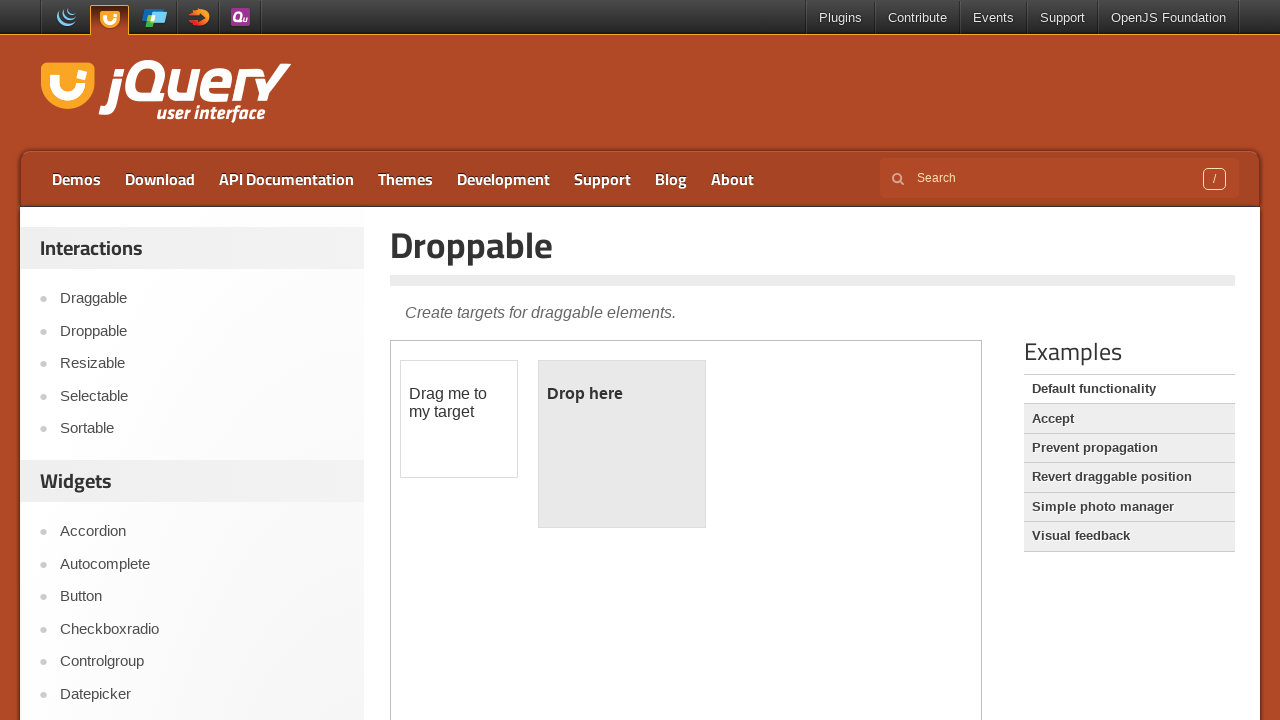

Navigated to jQueryUI droppable demo page
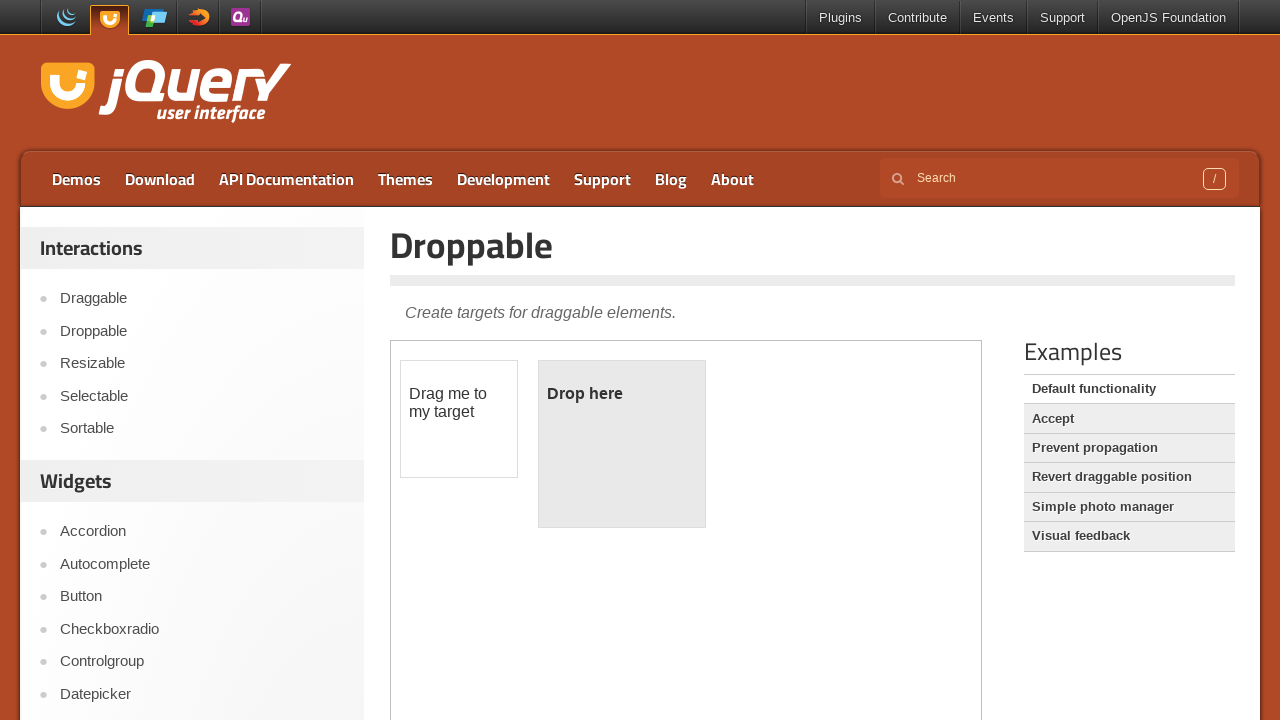

Located the demo iframe
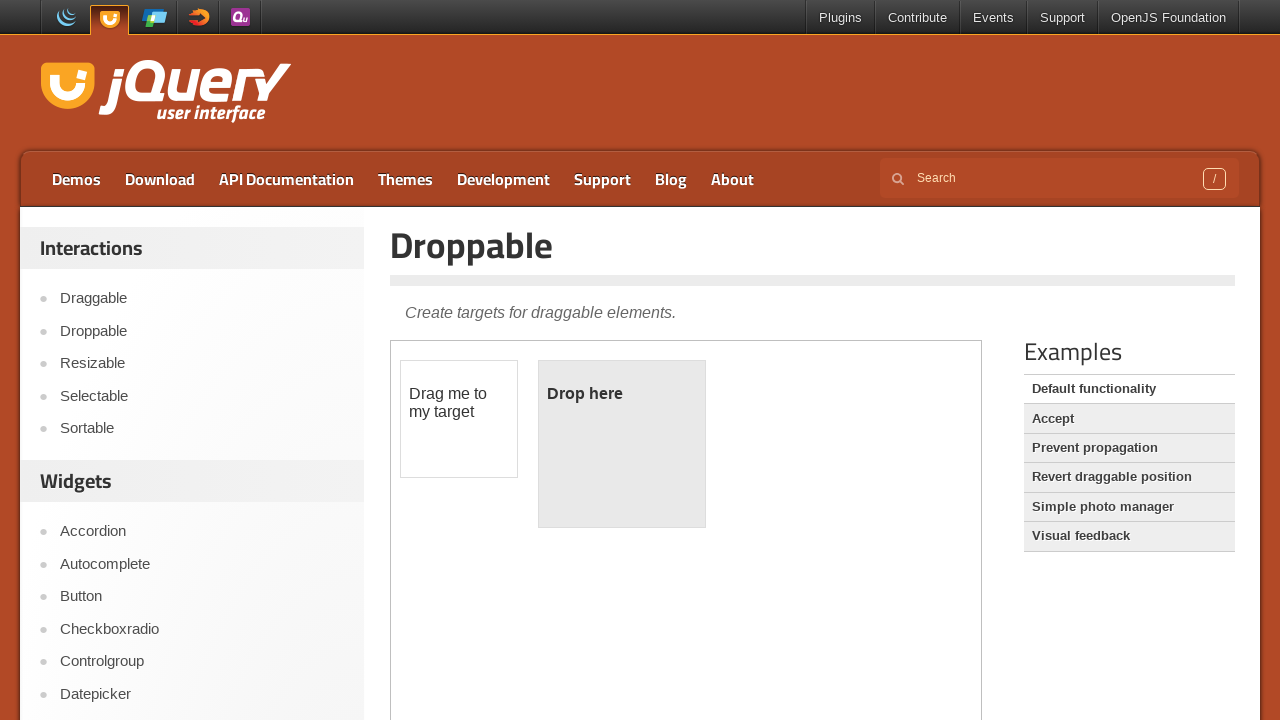

Located the draggable element within iframe
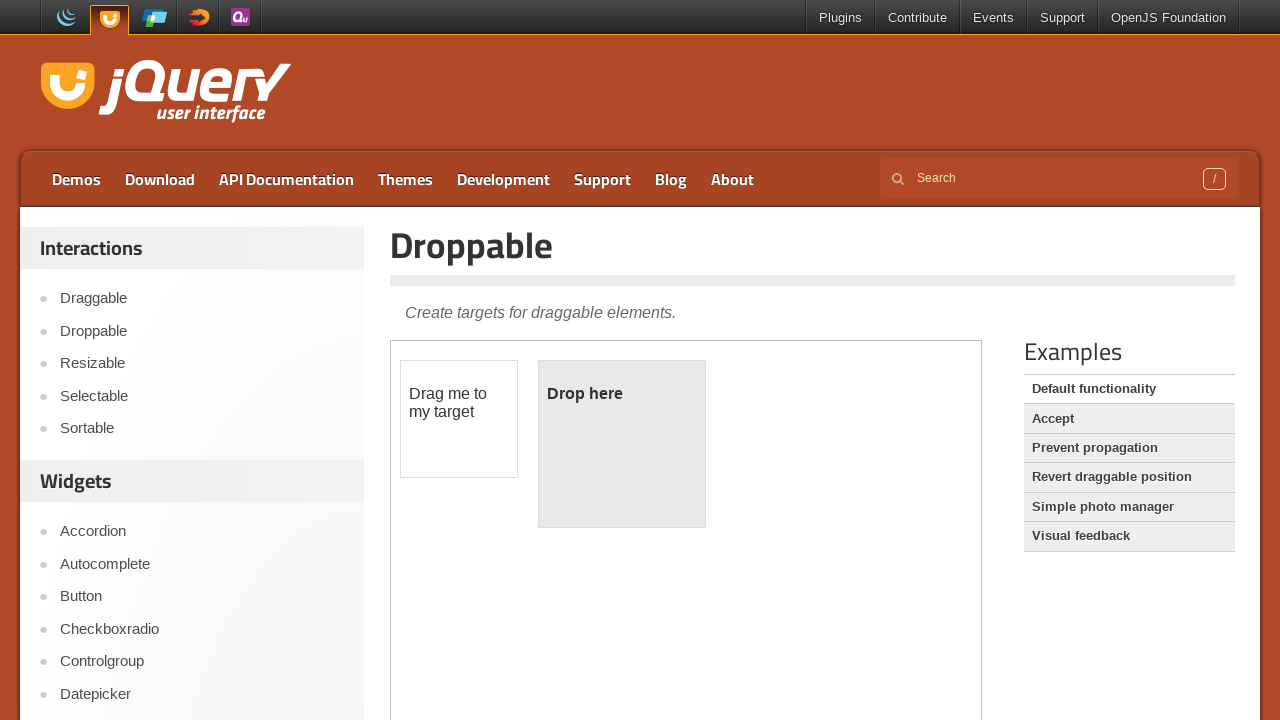

Located the droppable target element within iframe
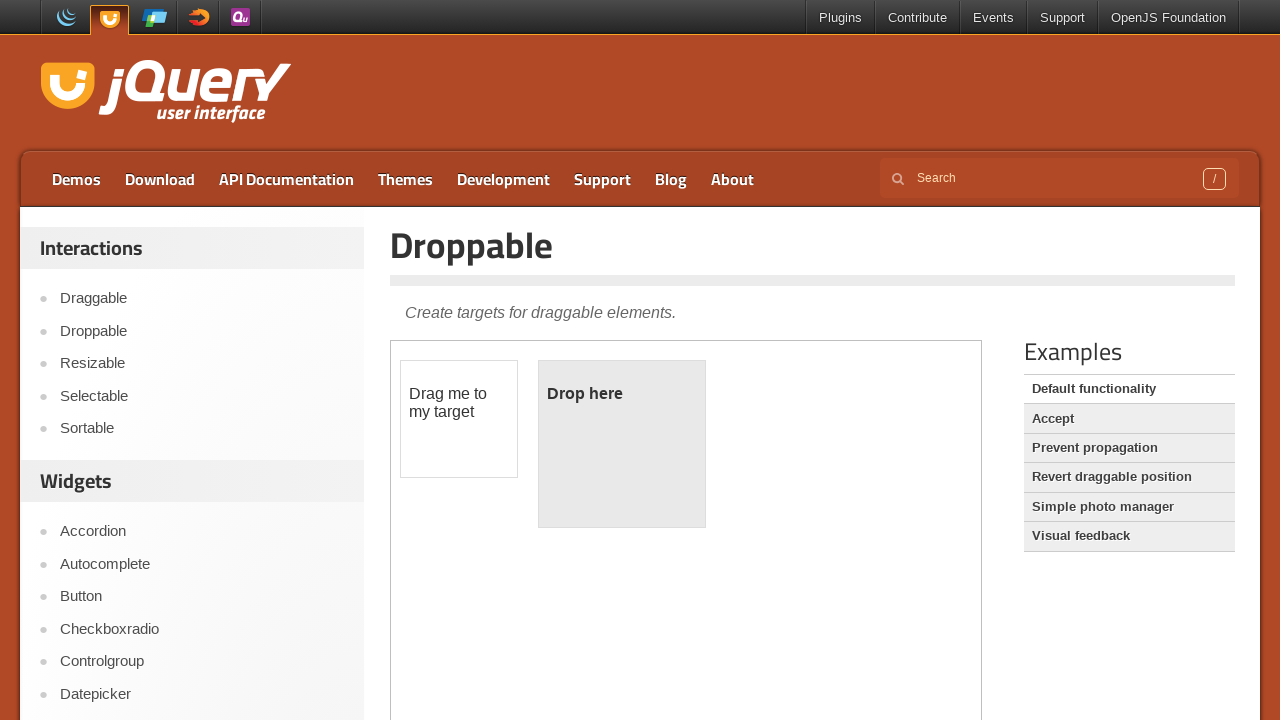

Successfully dragged draggable element into drop target at (622, 444)
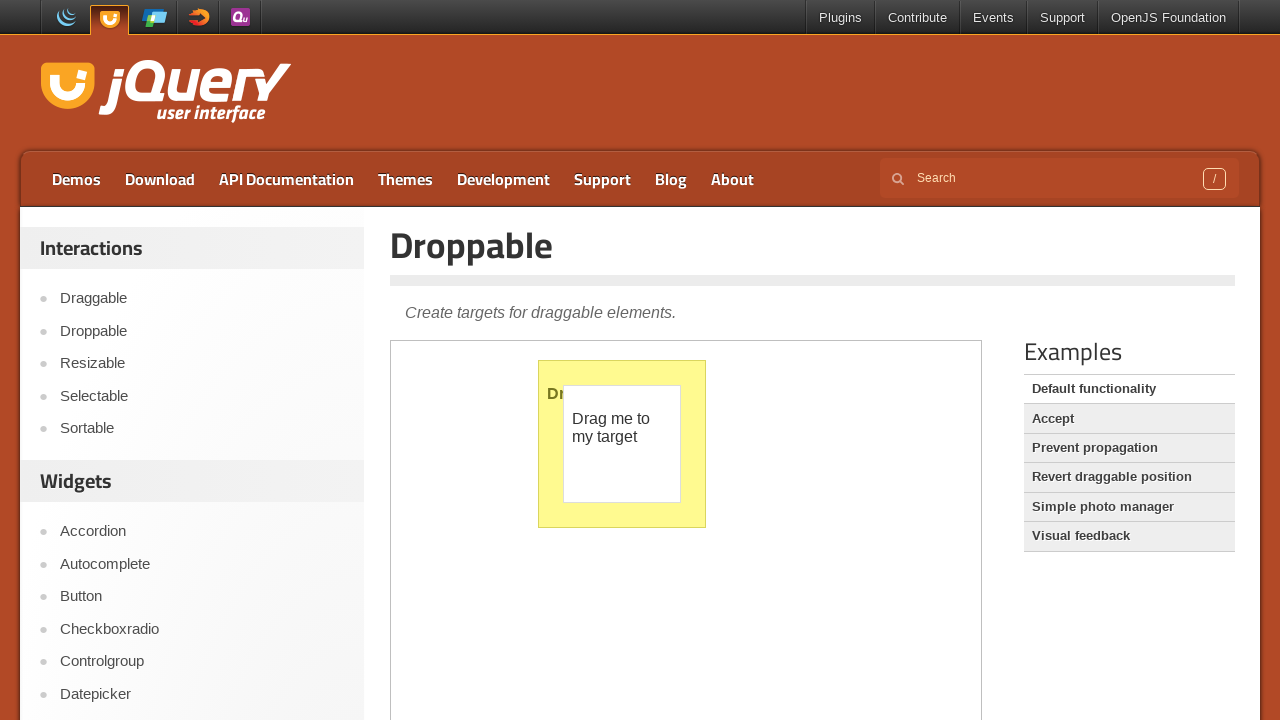

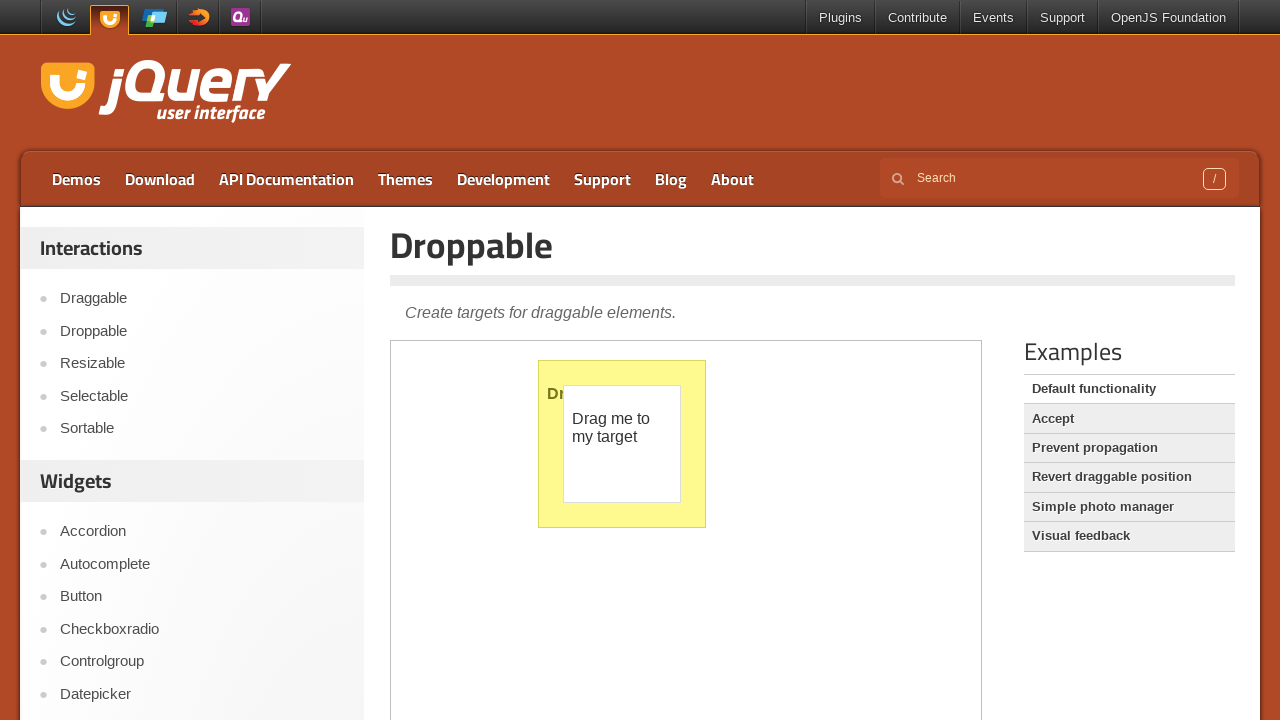